Tests that a checkbox input element on the Selenium test page is selected by default

Starting URL: https://www.selenium.dev/selenium/web/inputs.html

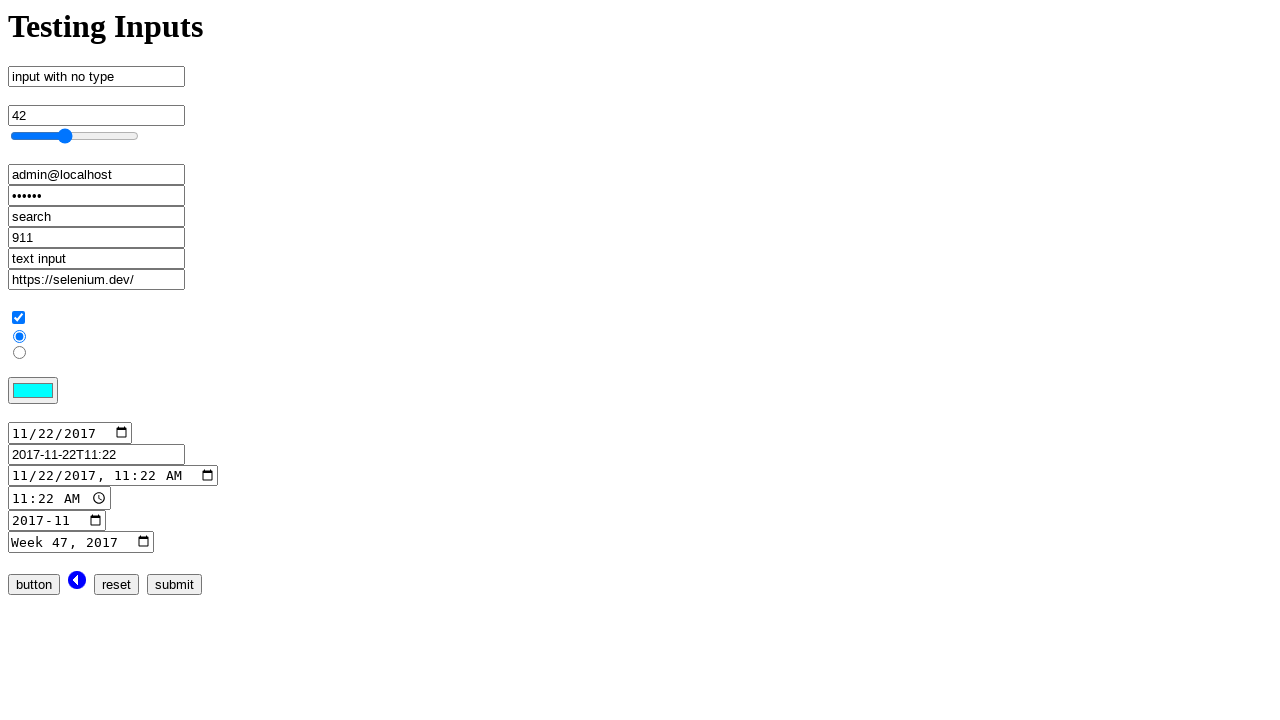

Navigated to Selenium test page with input elements
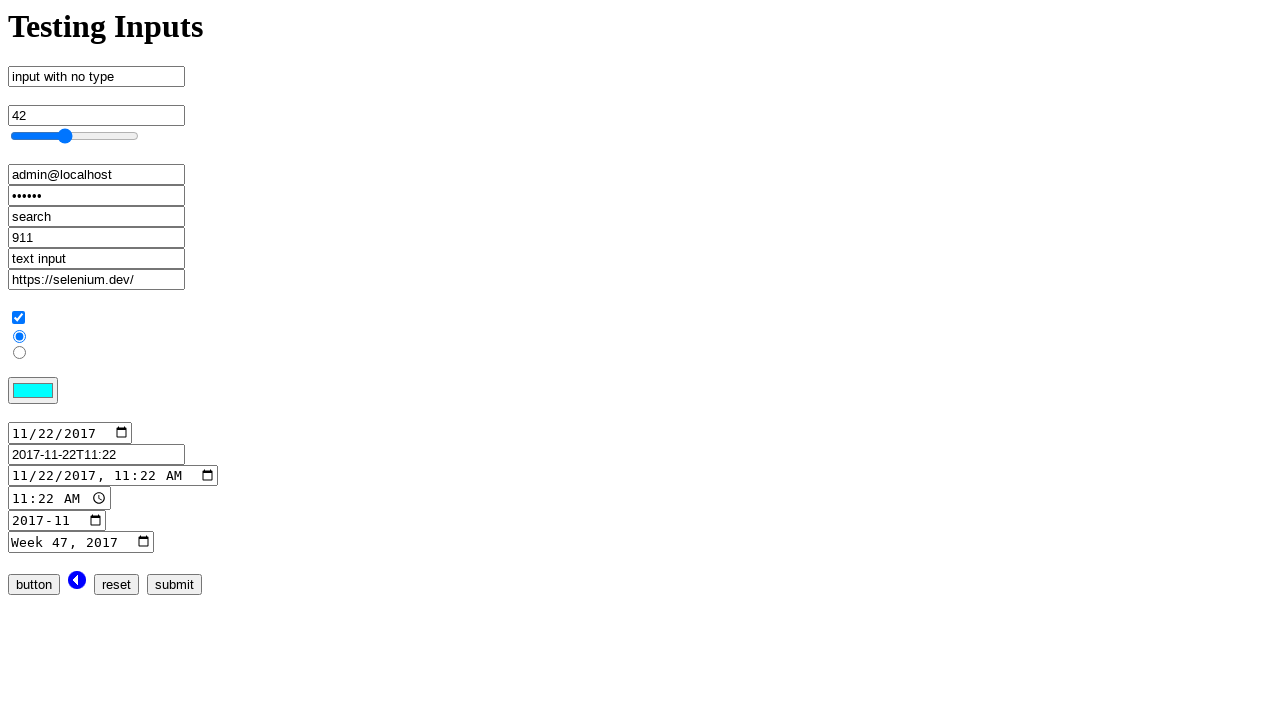

Located checkbox input element
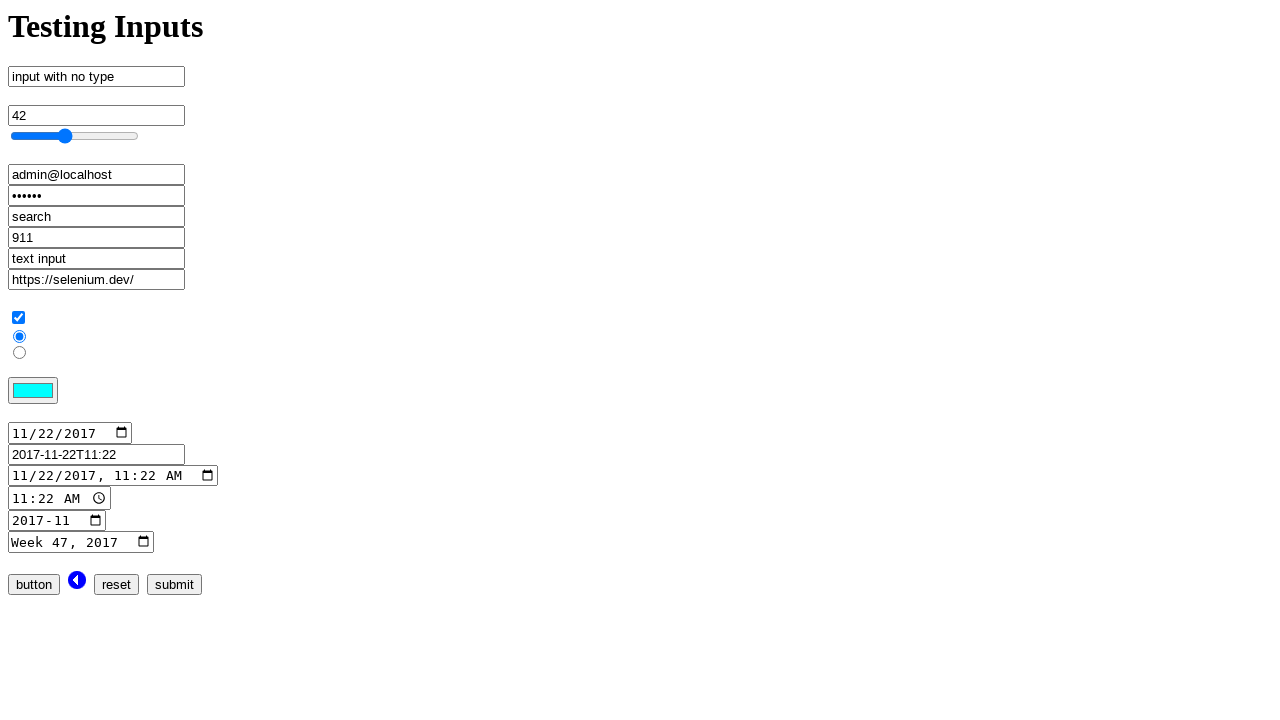

Checkbox element is visible
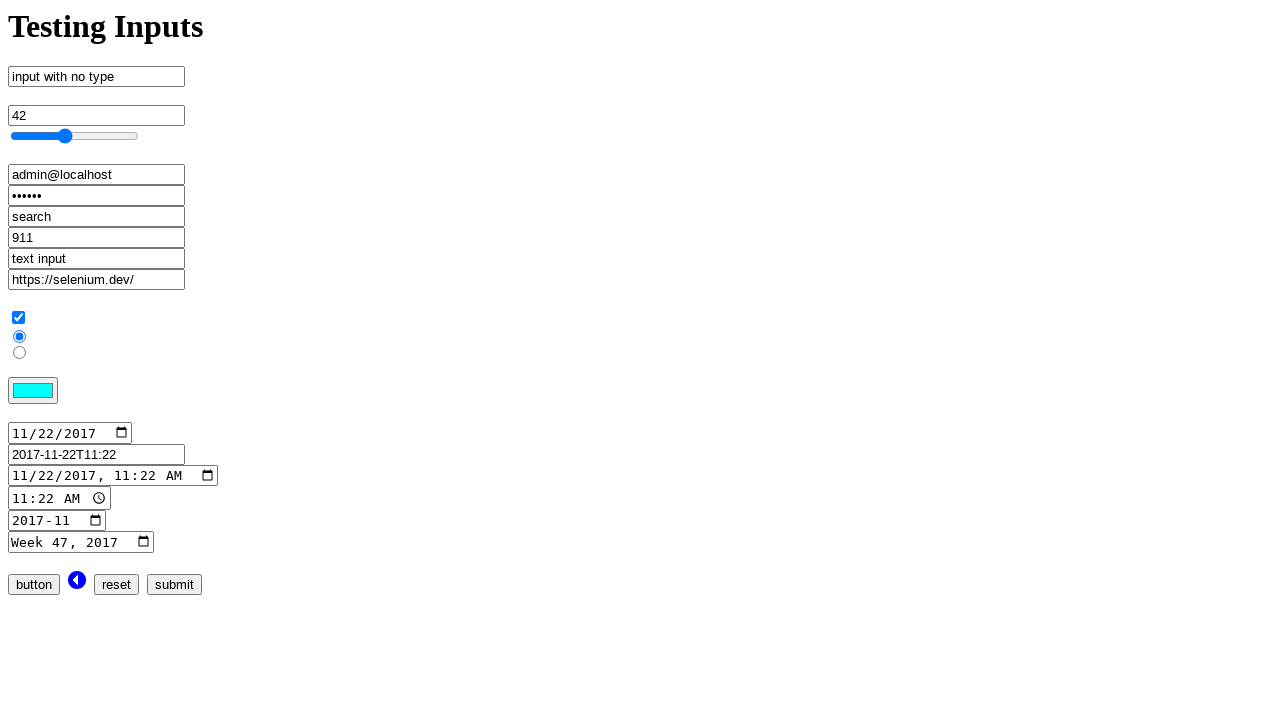

Verified that checkbox is selected by default
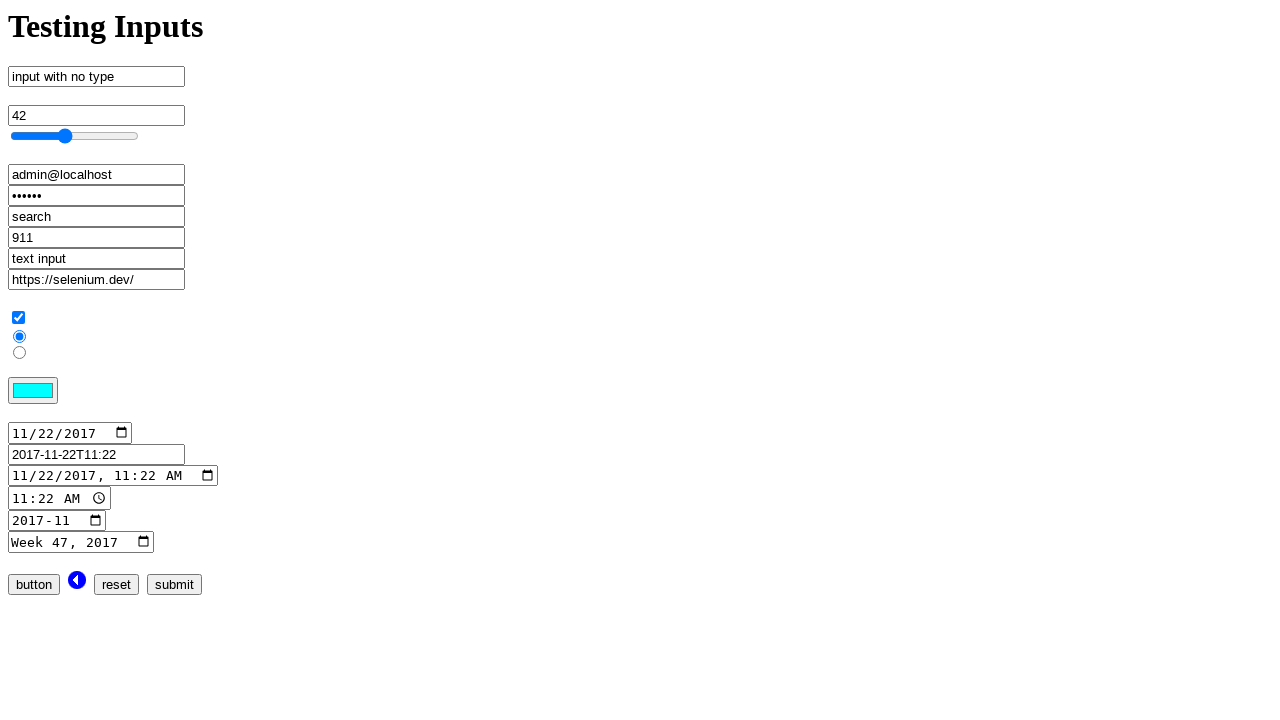

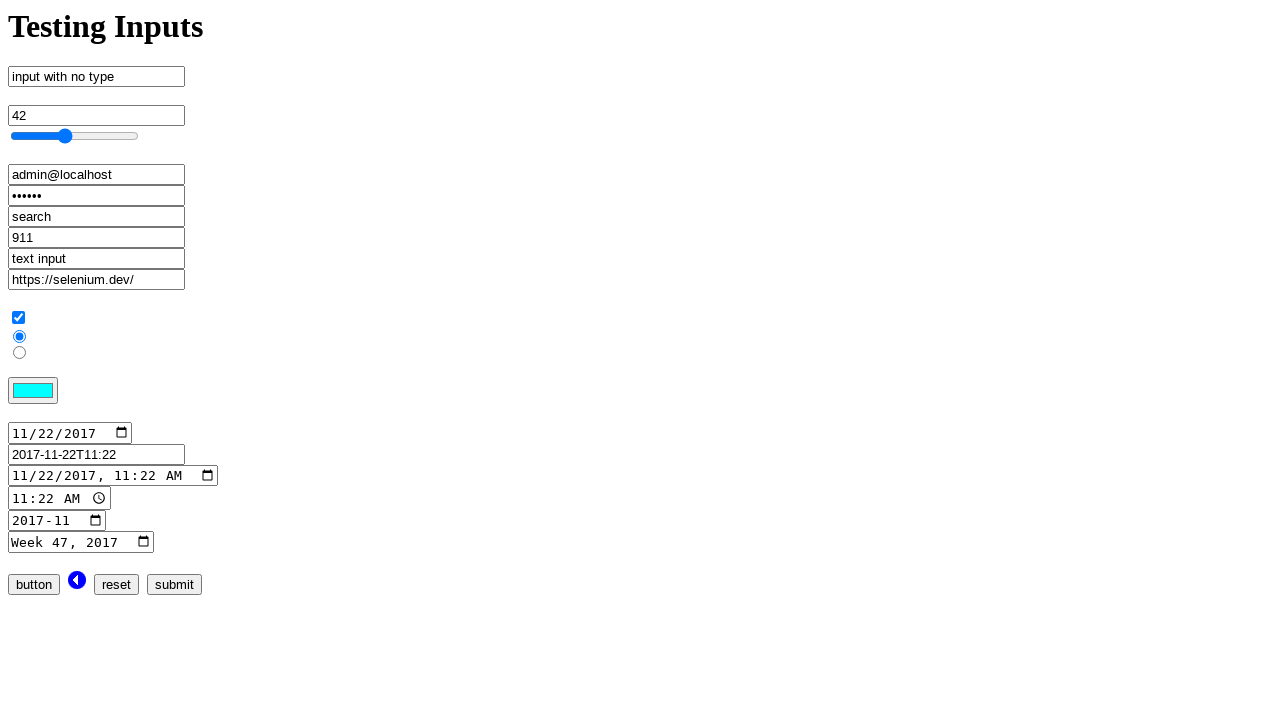